Tests an explicit wait exercise by waiting for a price element to display "$100", then clicking a book button, reading an input value, calculating a mathematical result, filling it into a form, and submitting.

Starting URL: http://suninjuly.github.io/explicit_wait2.html

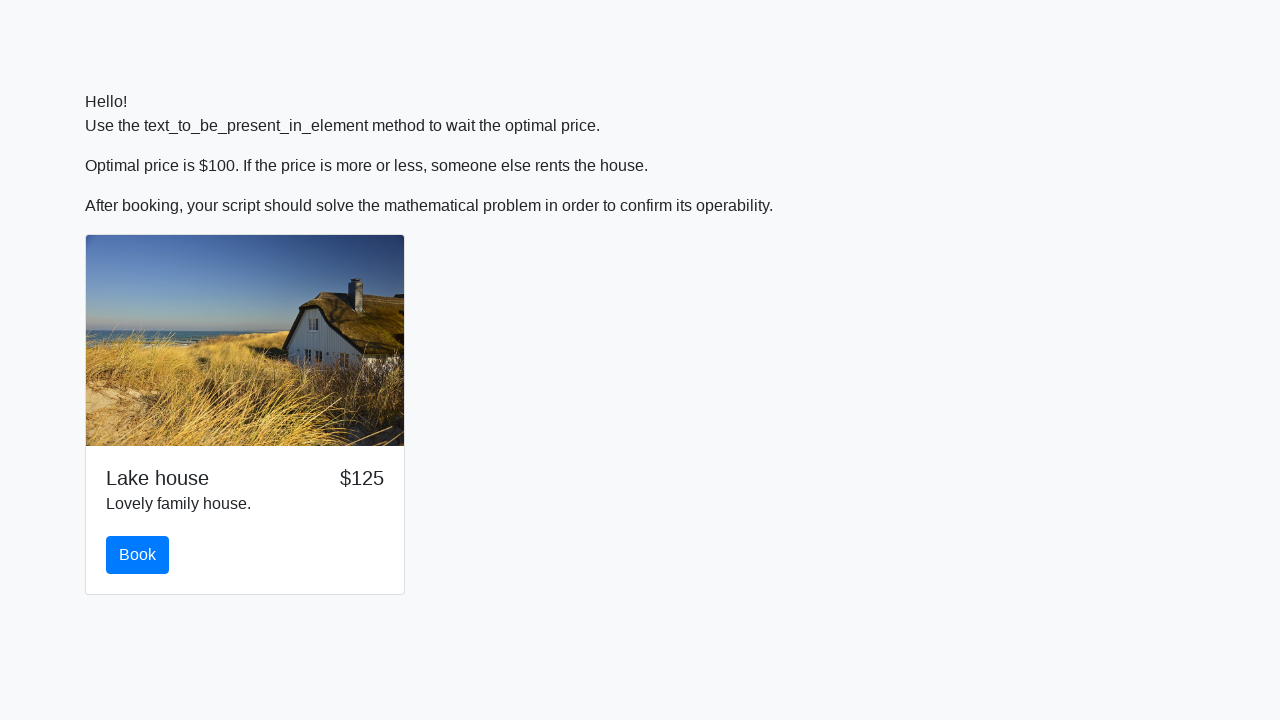

Waited for price element to display $100
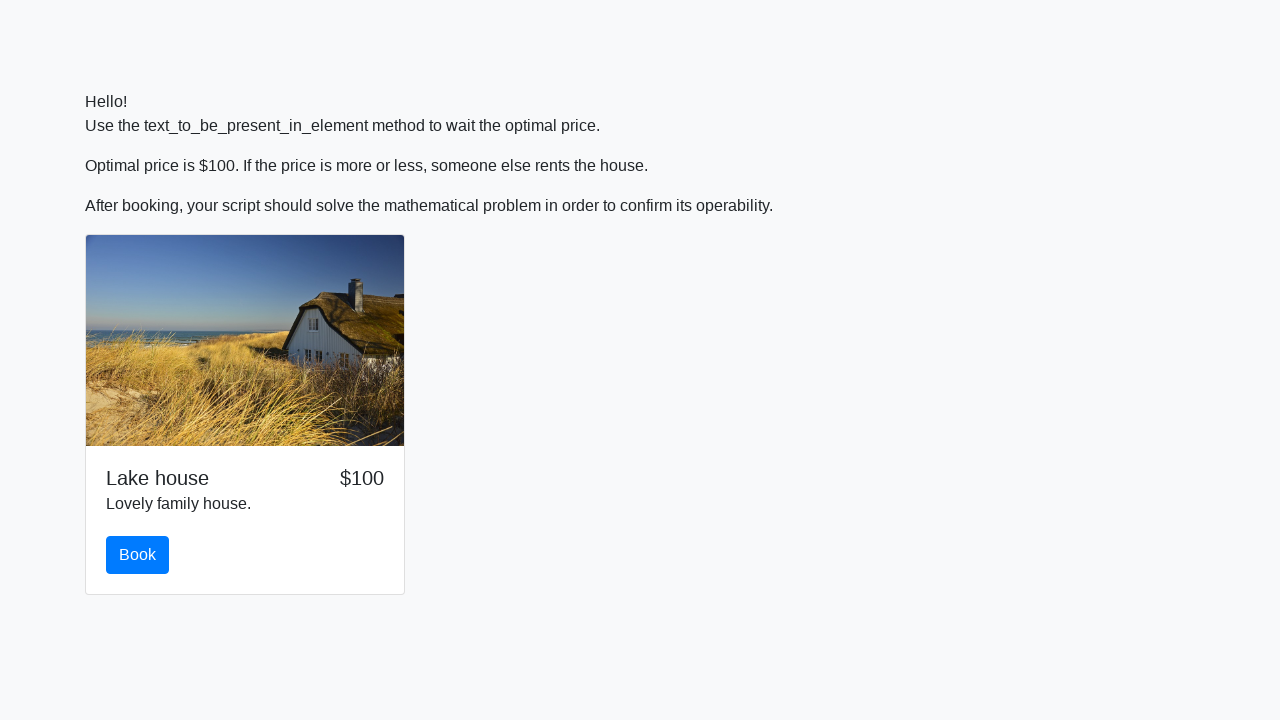

Clicked the book button at (138, 555) on #book
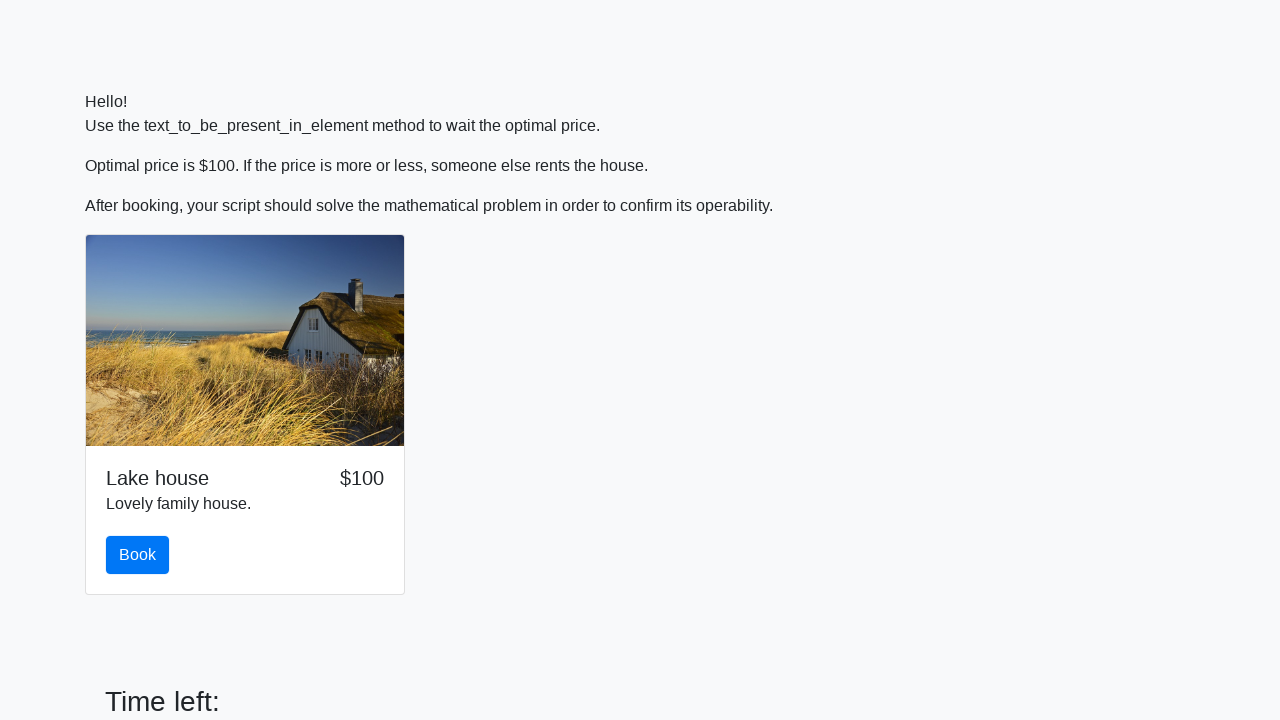

Retrieved input value from page
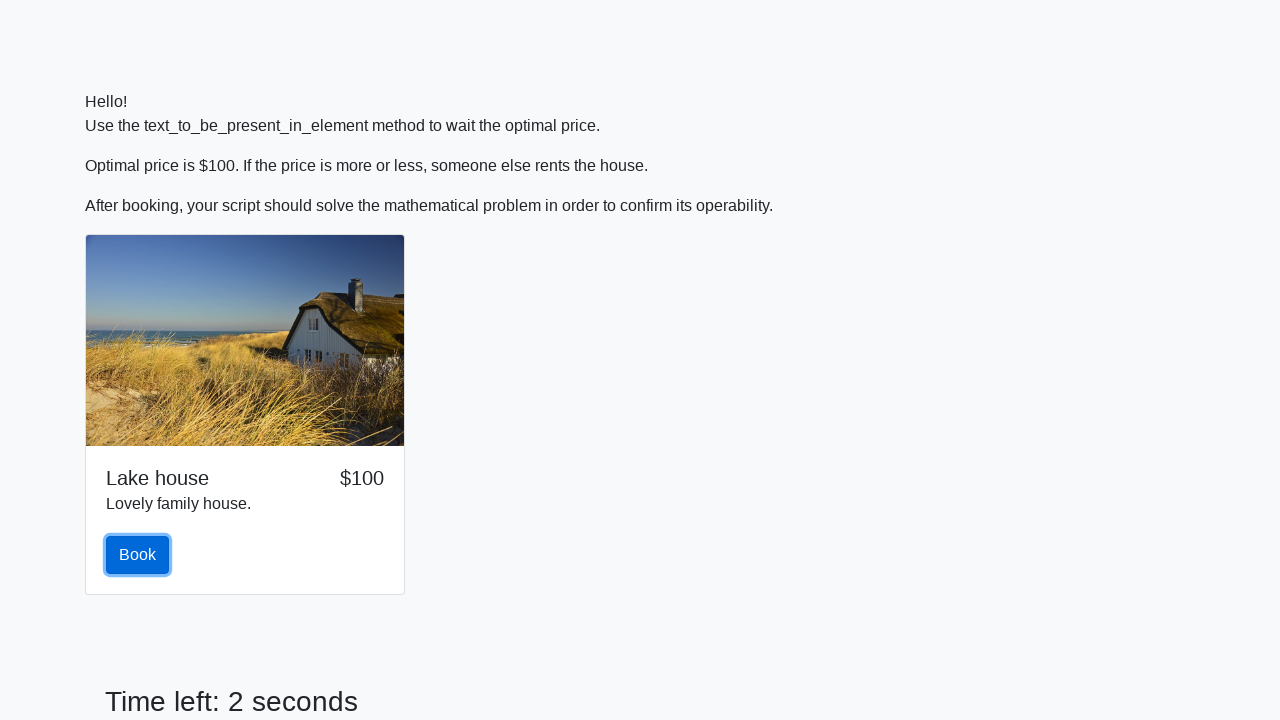

Calculated mathematical result using formula
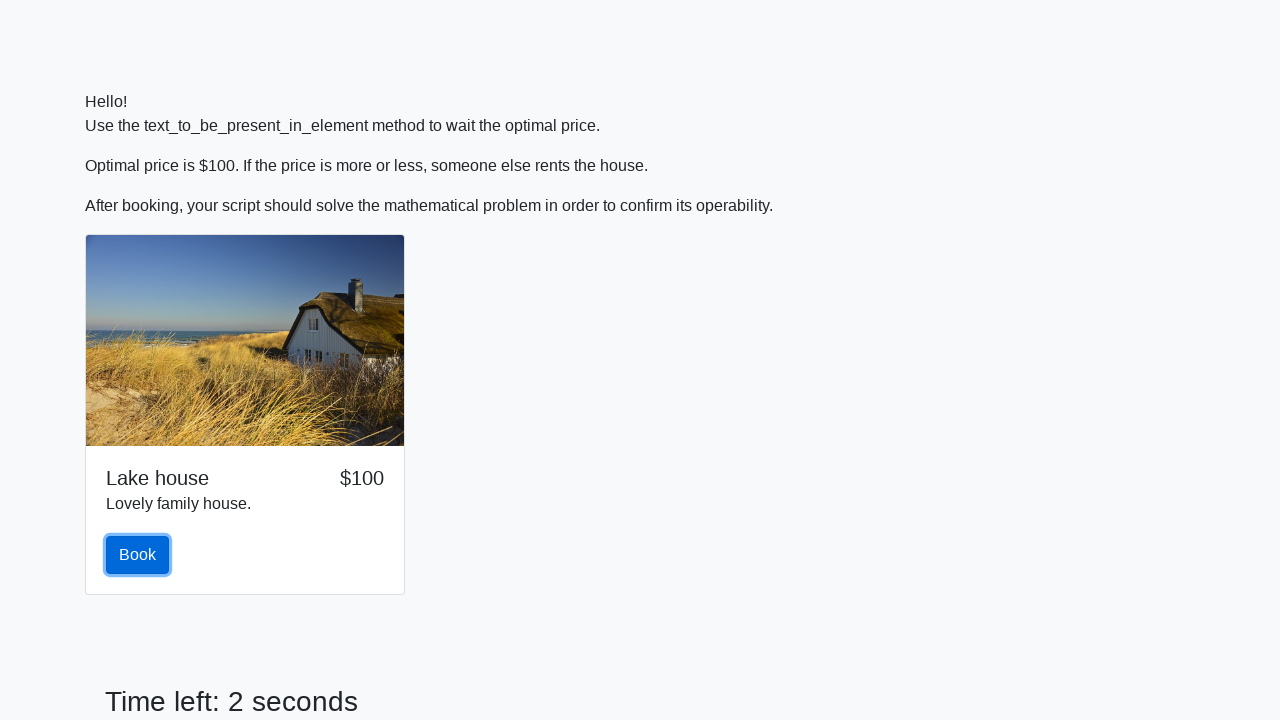

Filled form control with calculated result on .form-control
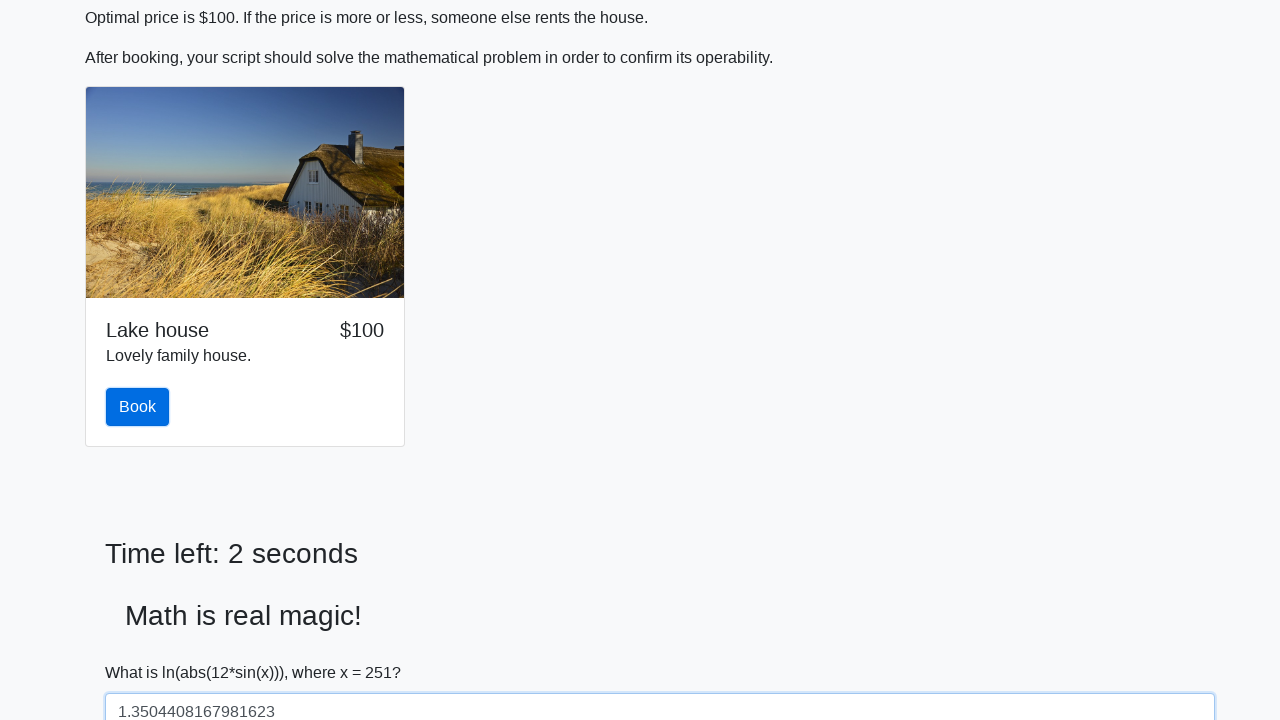

Clicked the solve button to submit form at (143, 651) on #solve
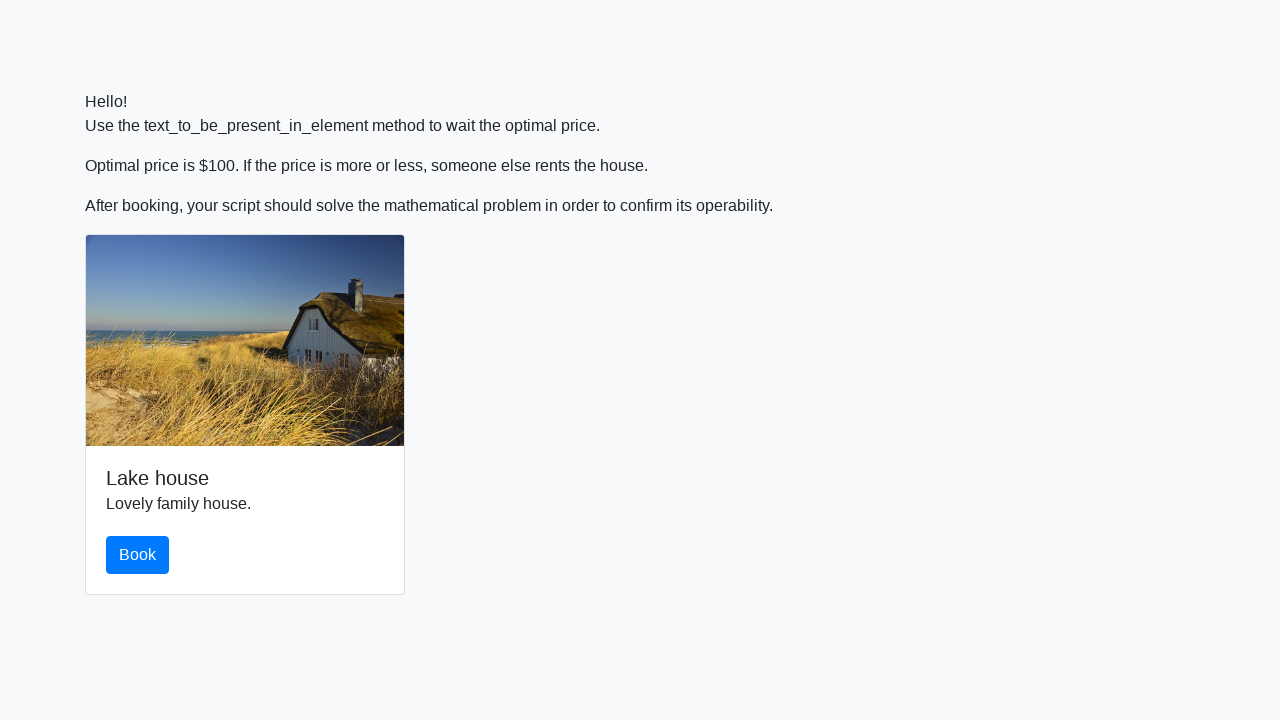

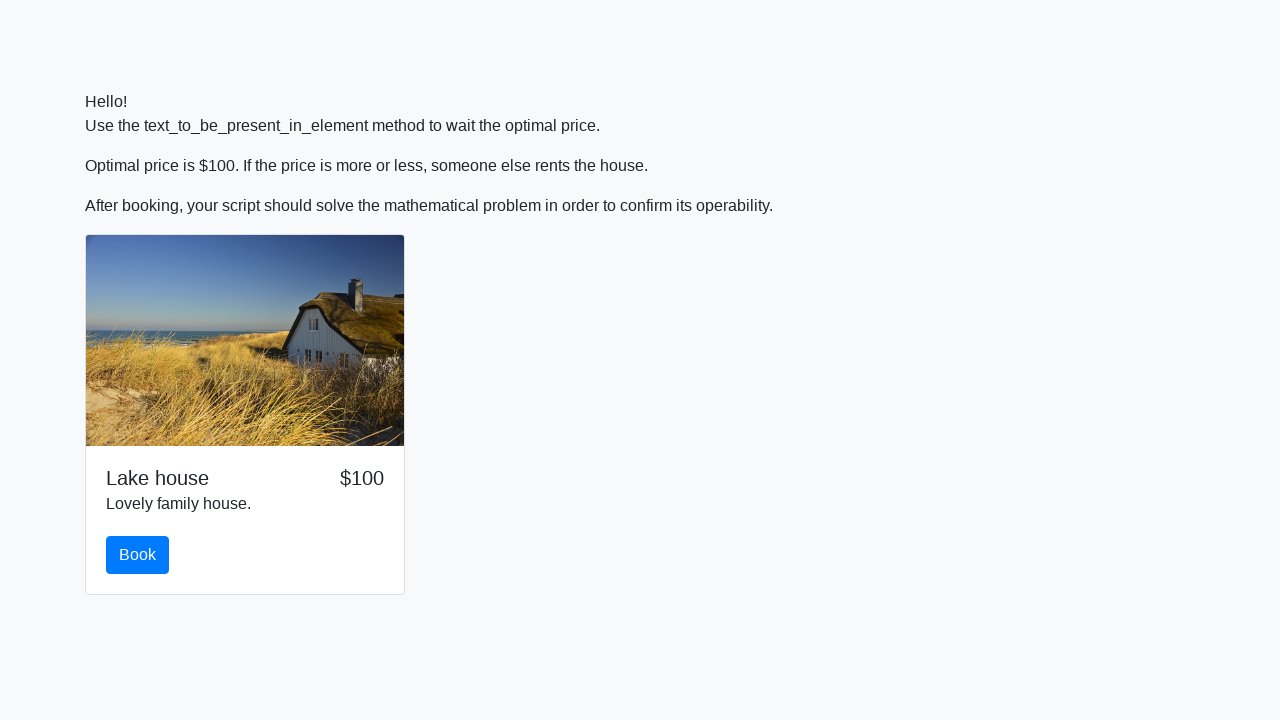